Tests pressing the space key on a target element and verifies that the page displays the correct key press result.

Starting URL: http://the-internet.herokuapp.com/key_presses

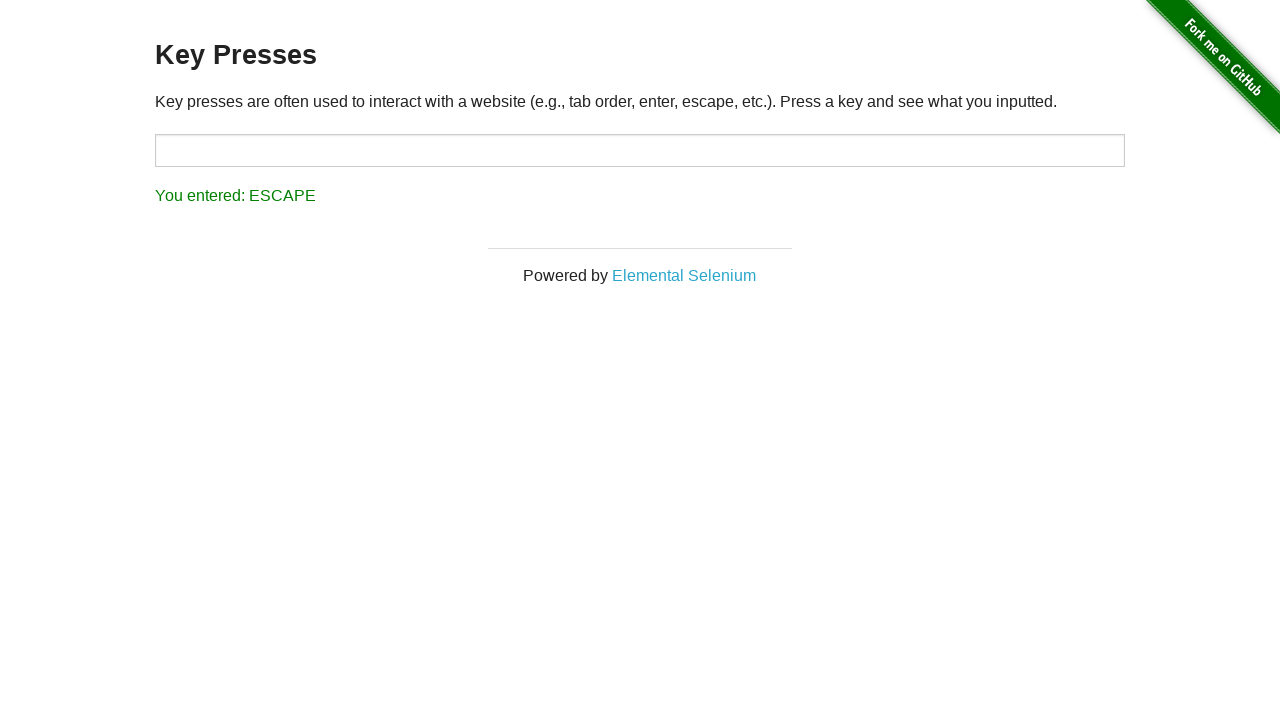

Pressed Space key on target element on #target
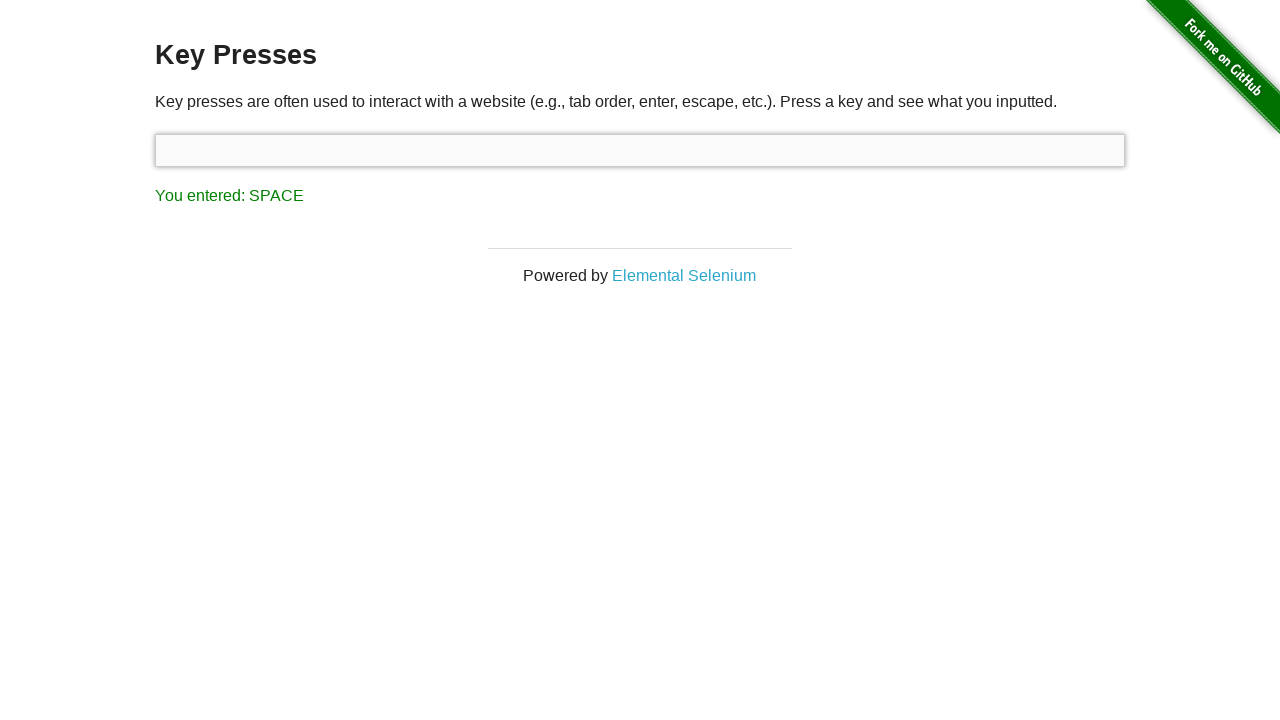

Result element loaded
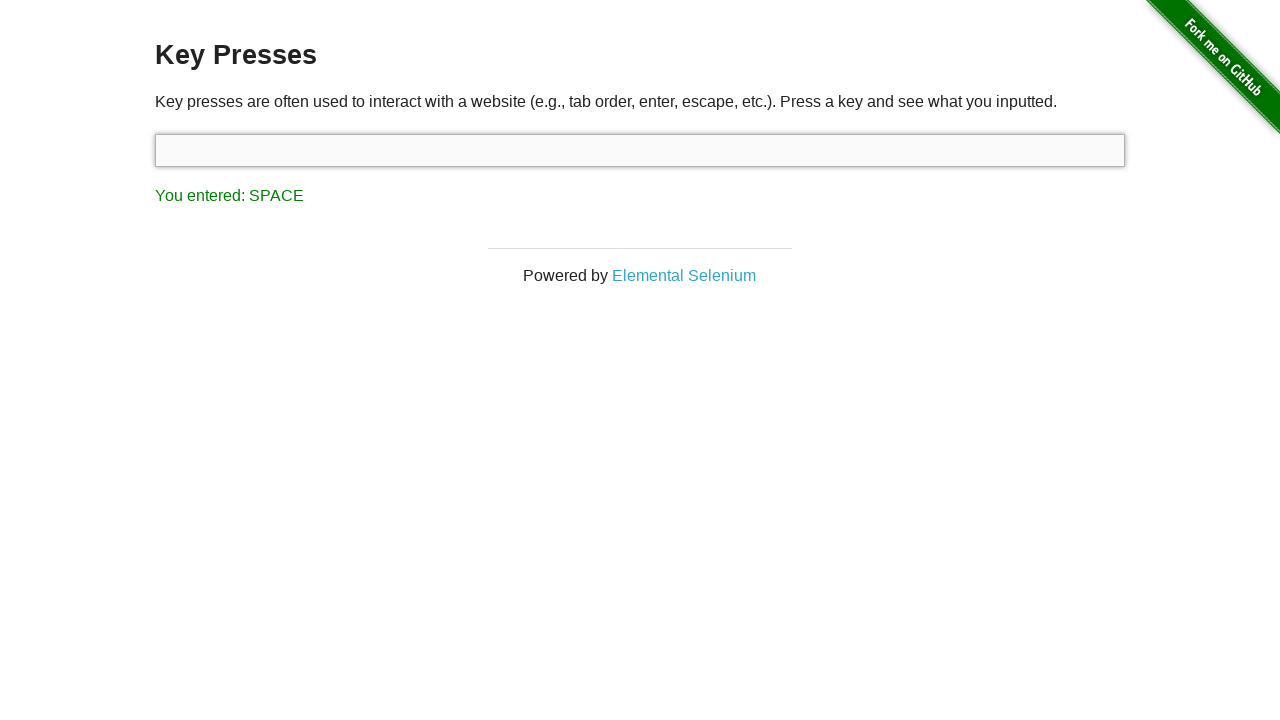

Retrieved result text content
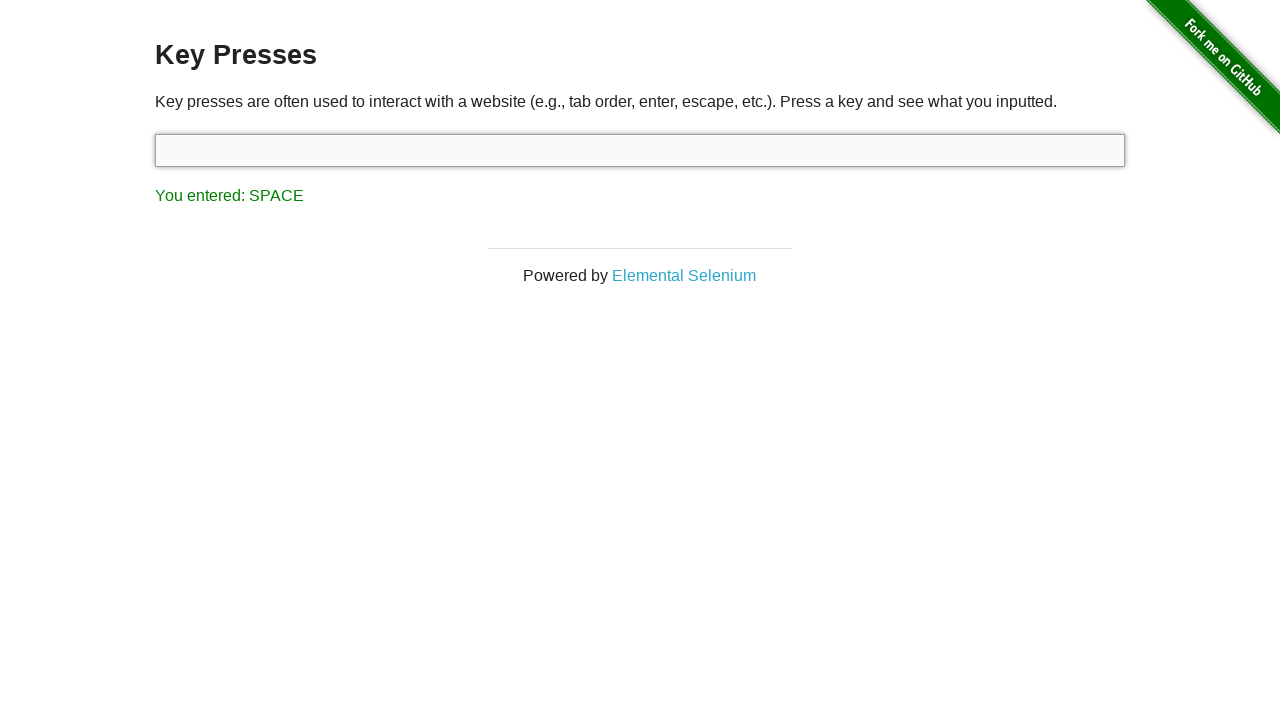

Verified result text matches expected 'You entered: SPACE'
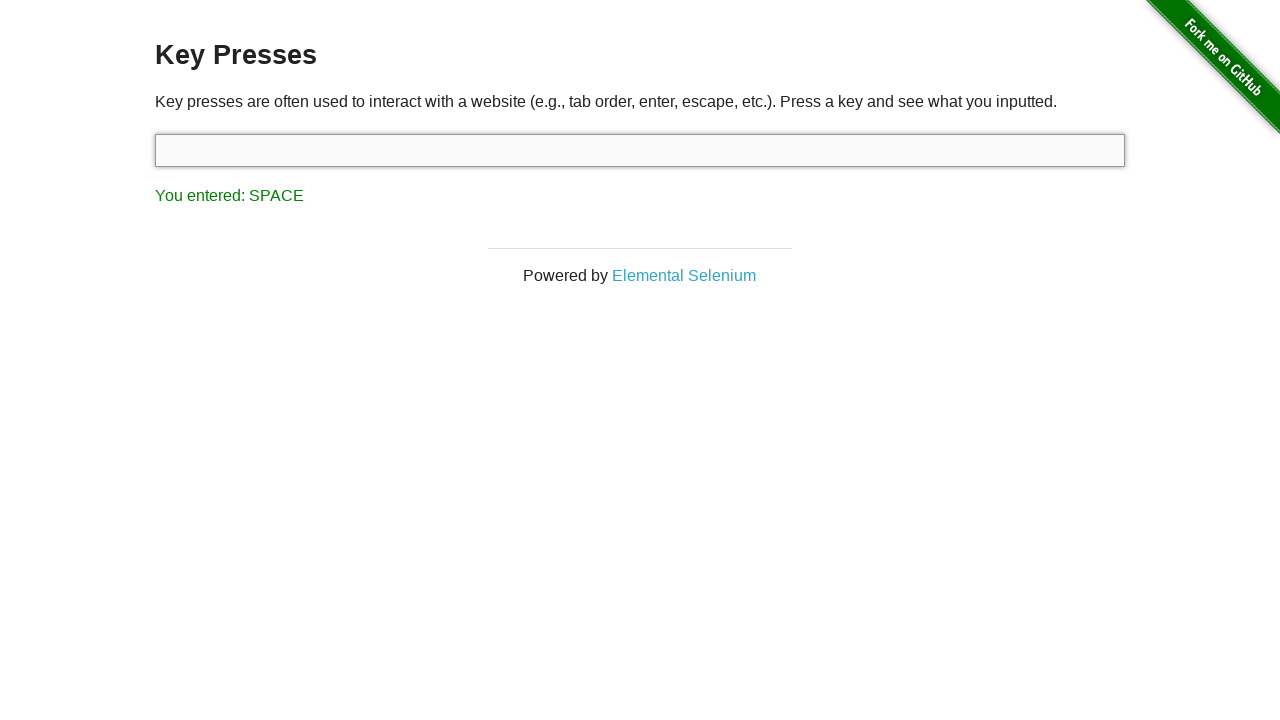

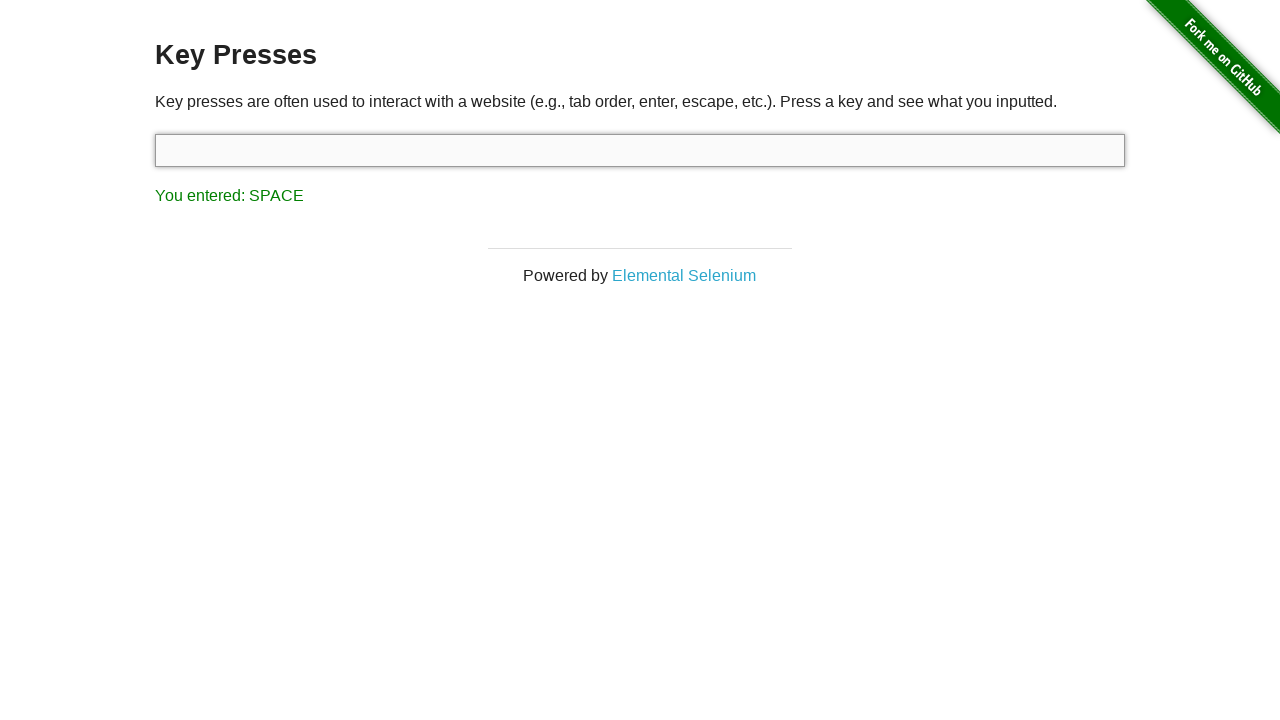